Tests form filling functionality on an Angular practice page using relative locators to interact with form fields including name, email, date, and checkbox inputs

Starting URL: https://rahulshettyacademy.com/angularpractice/

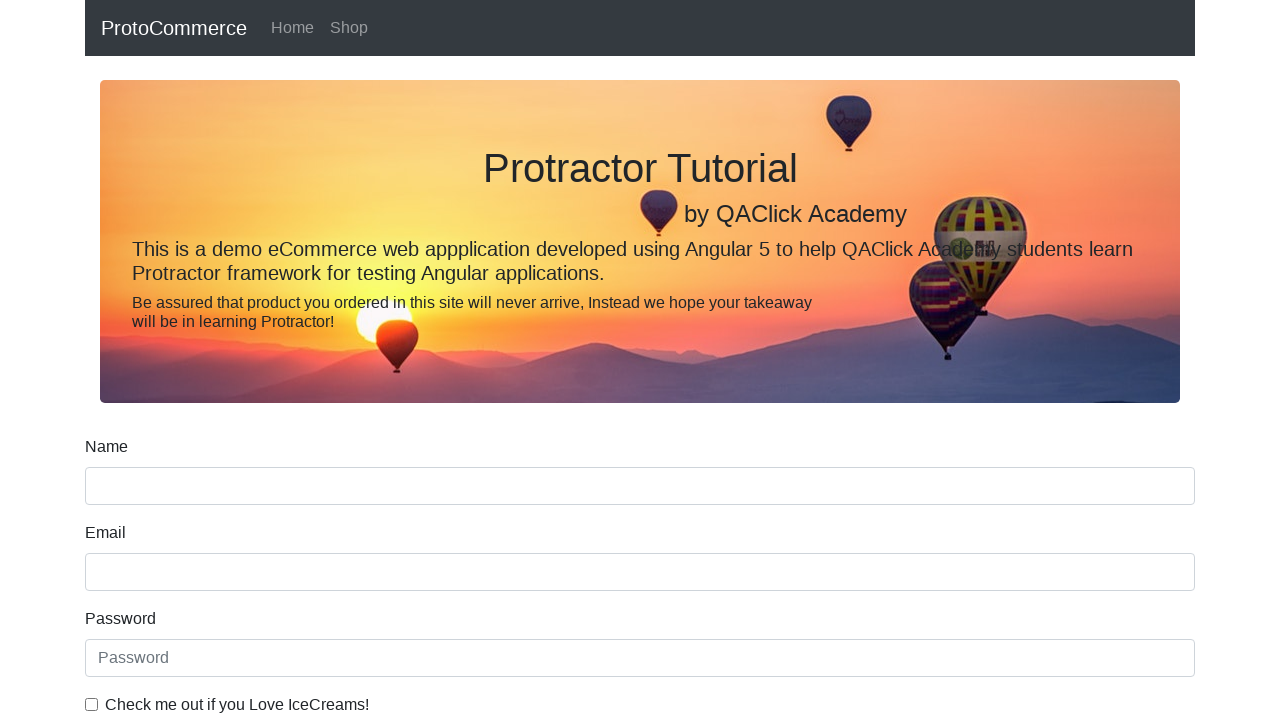

Filled name field with 'testing' on //body/app-root[1]/form-comp[1]/div[1]/form[1]/div[1]/input[1]
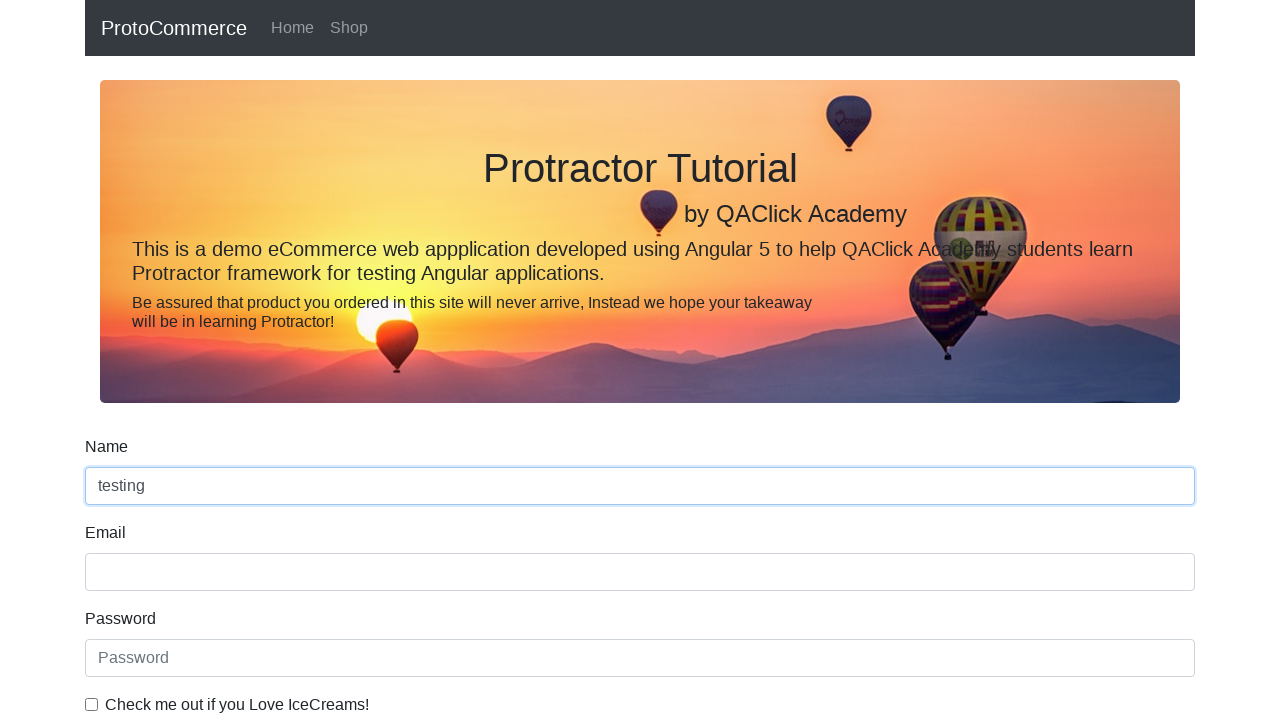

Filled email field with 'email@gmail.com' on //body/app-root[1]/form-comp[1]/div[1]/form[1]/div[2]/input[1]
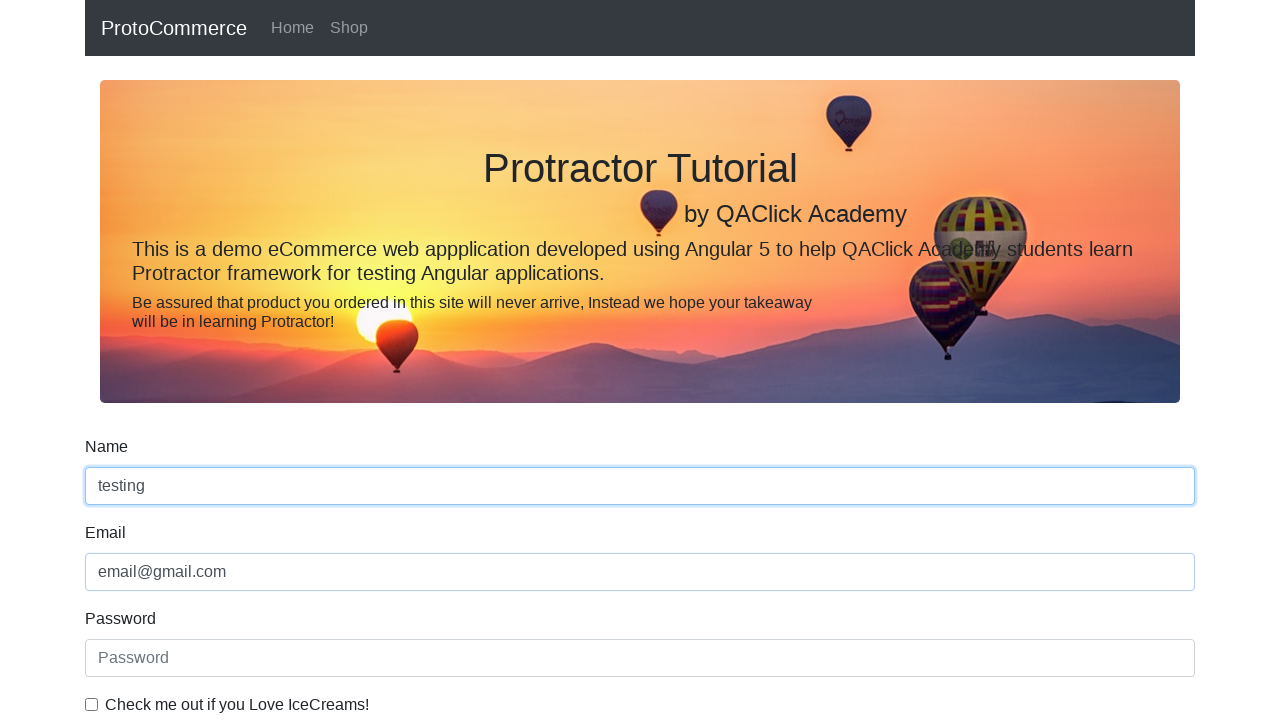

Filled date field with '2021-04-22' on input[type='date']
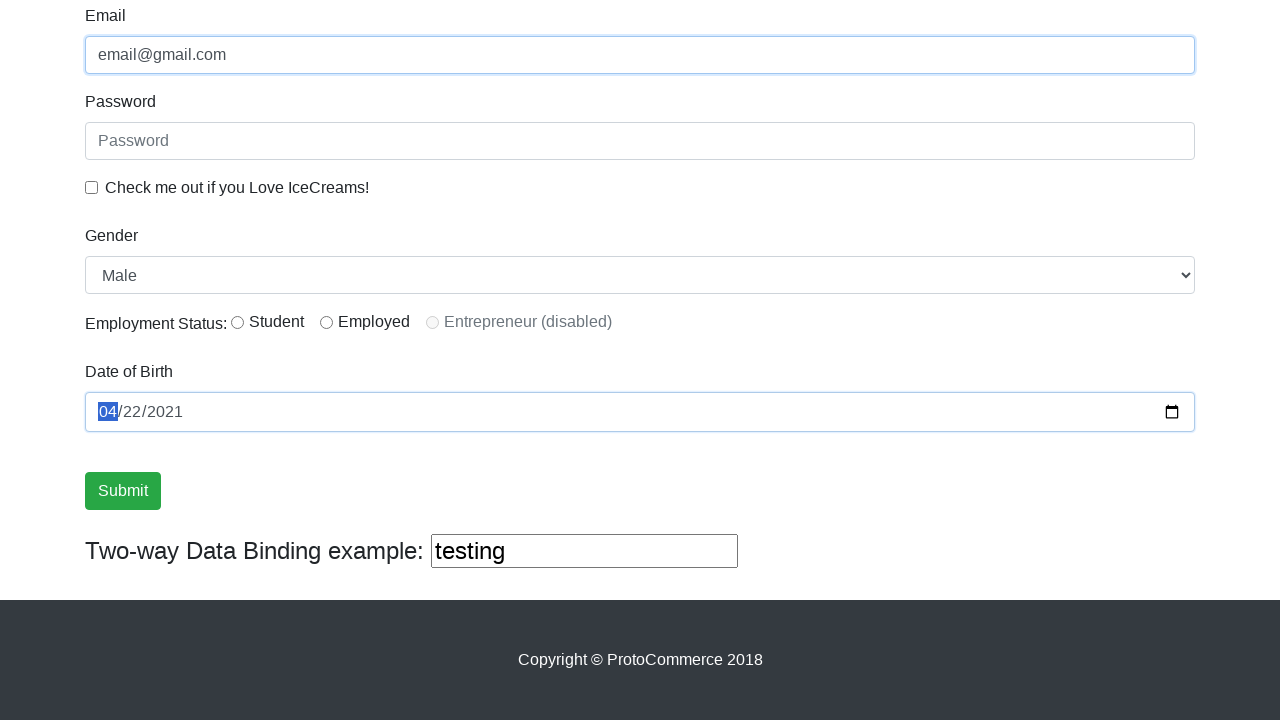

Clicked the ice cream checkbox at (92, 187) on input[type='checkbox'][id='exampleCheck1']
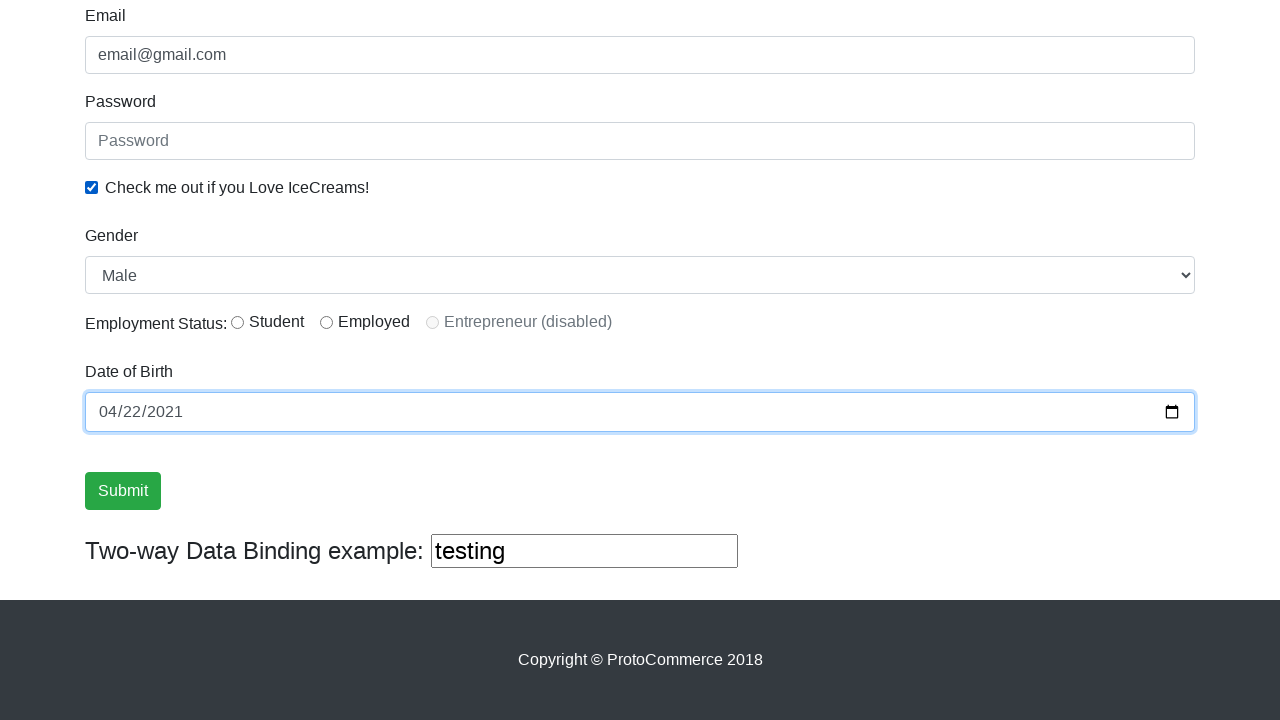

Verified checkbox is checked: True
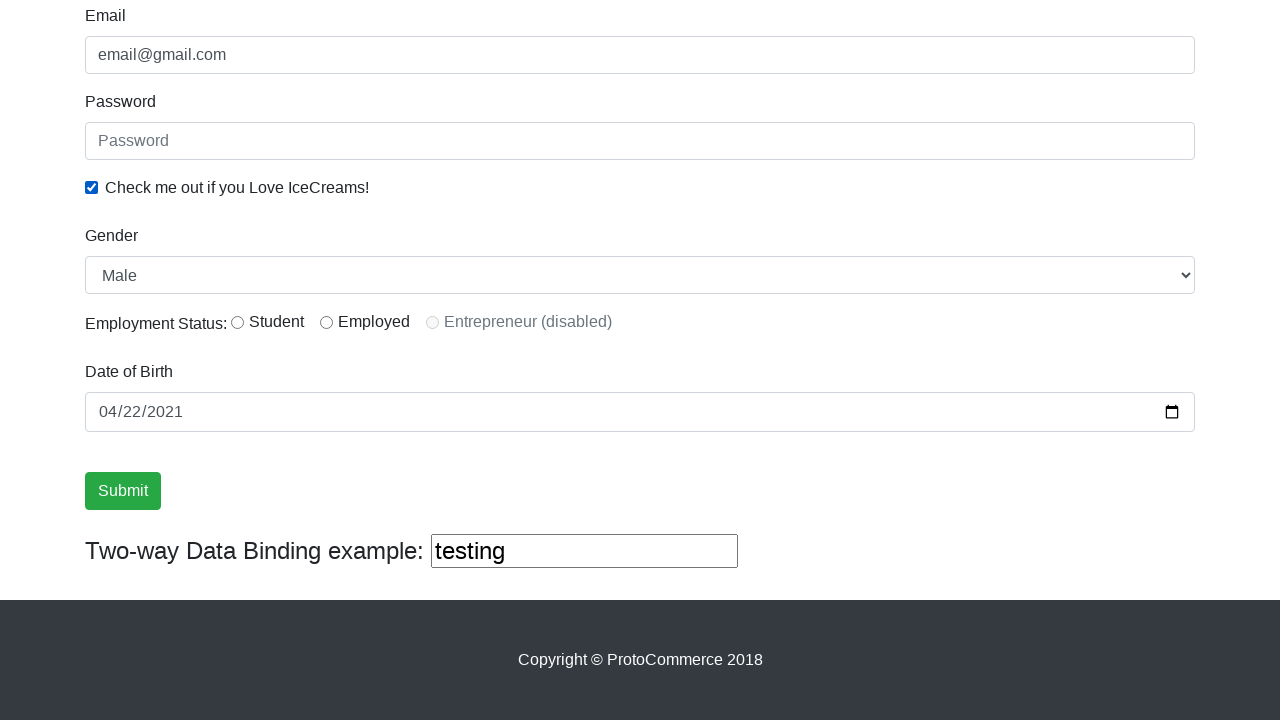

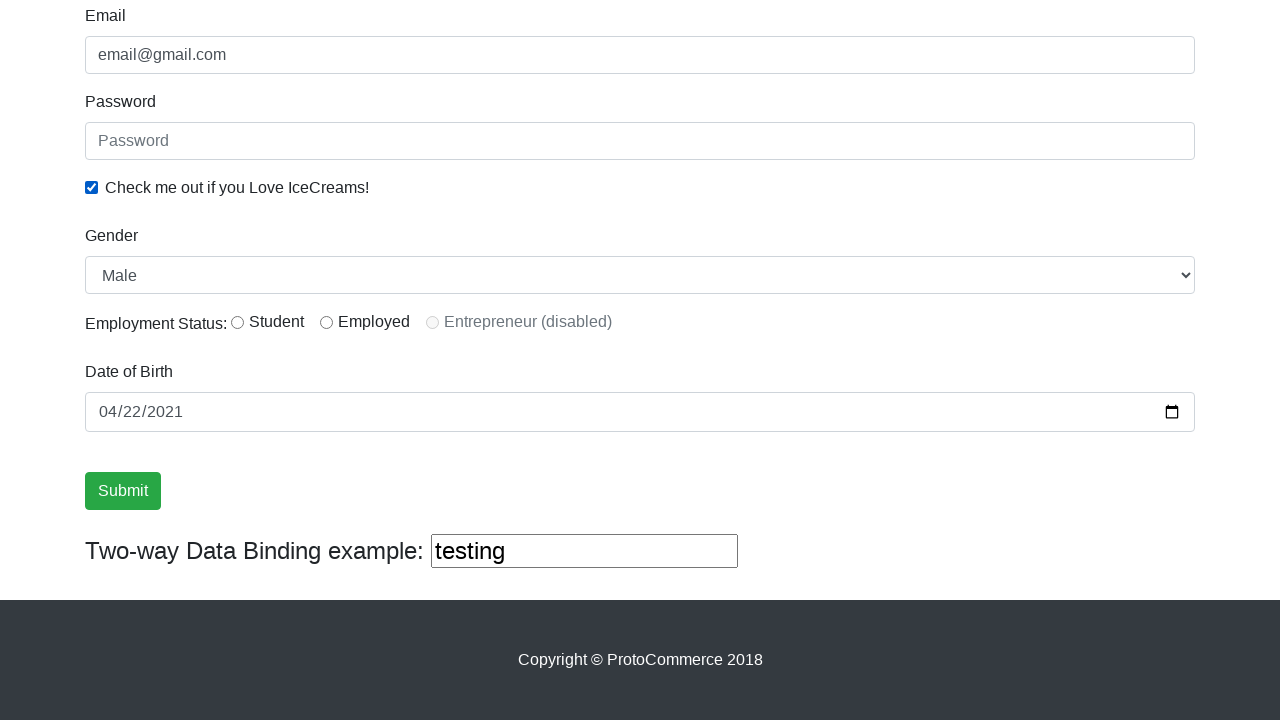